Tests page scrolling functionality by scrolling down the page using JavaScript execution on a Selenium practice page

Starting URL: https://vctcpune.com/selenium/practice.html

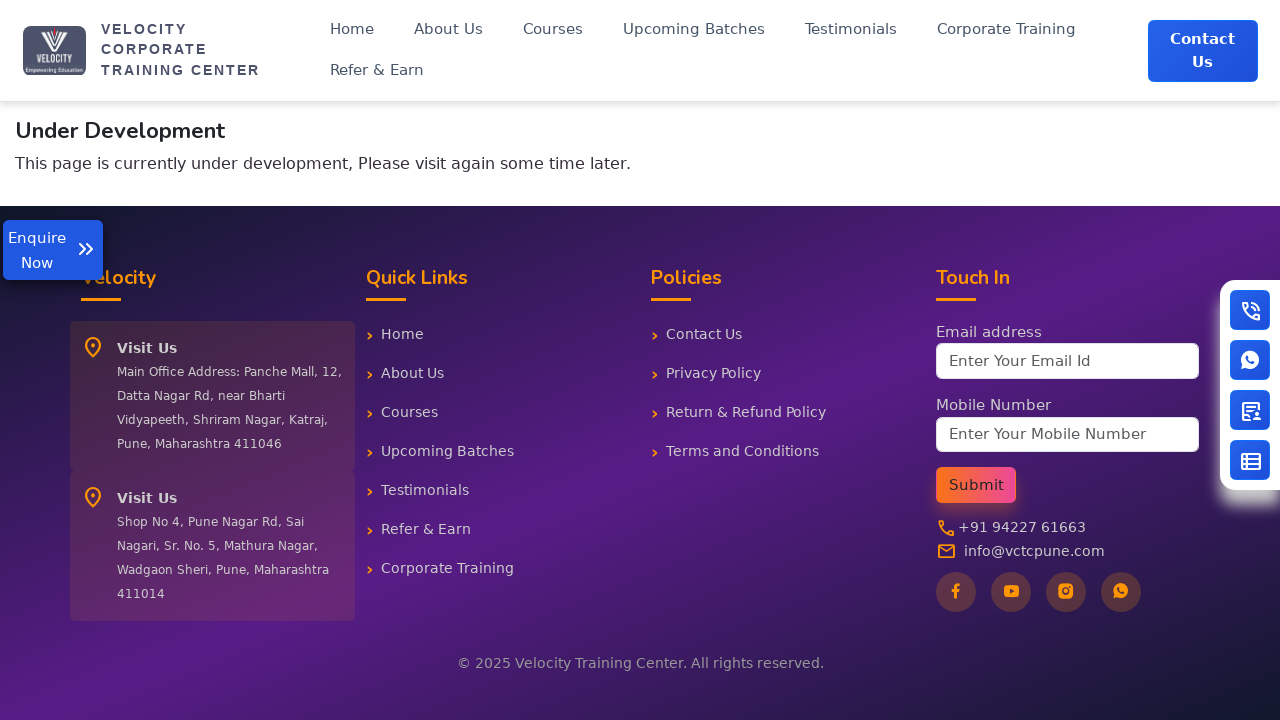

Navigated to Selenium practice page
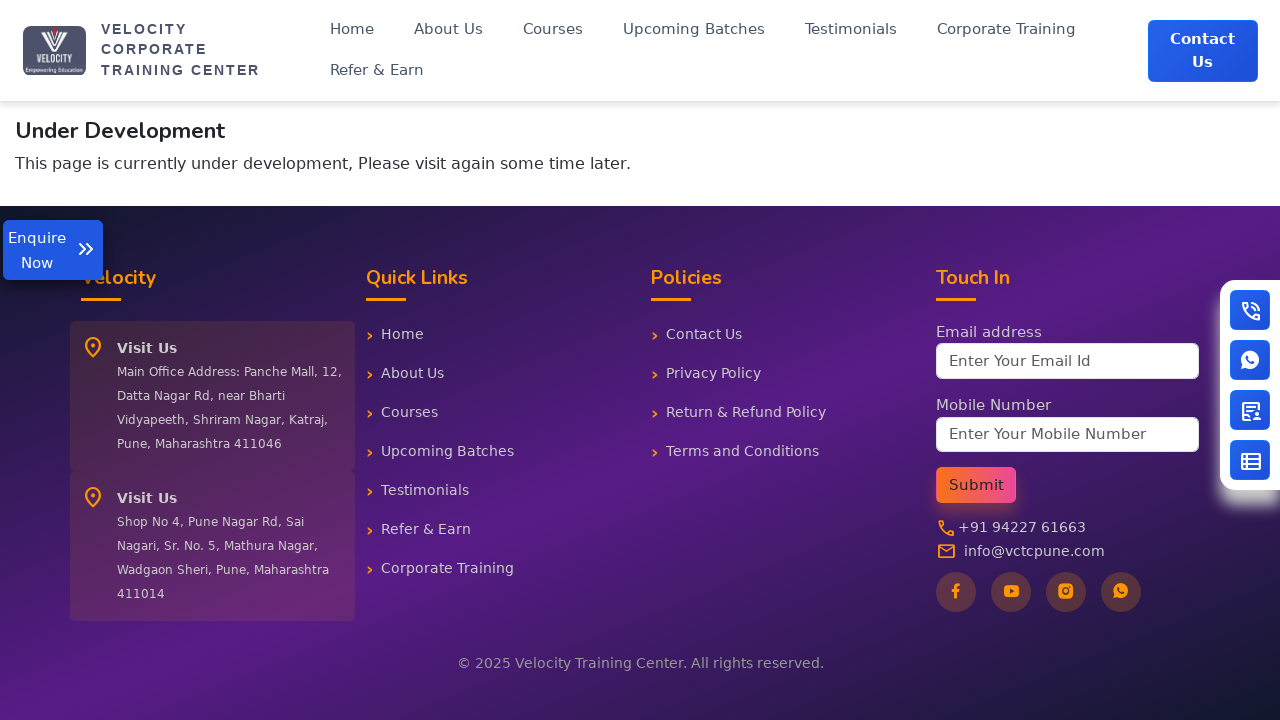

Scrolled page down 800 pixels vertically and 100 pixels horizontally
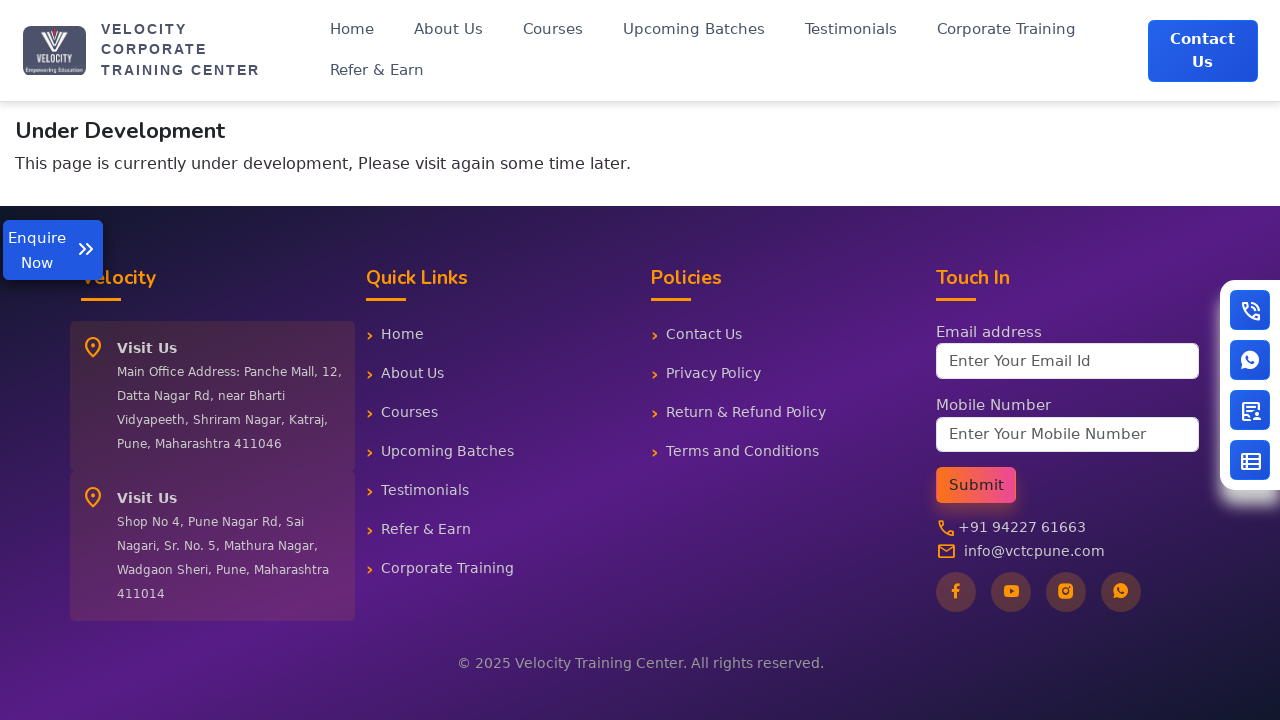

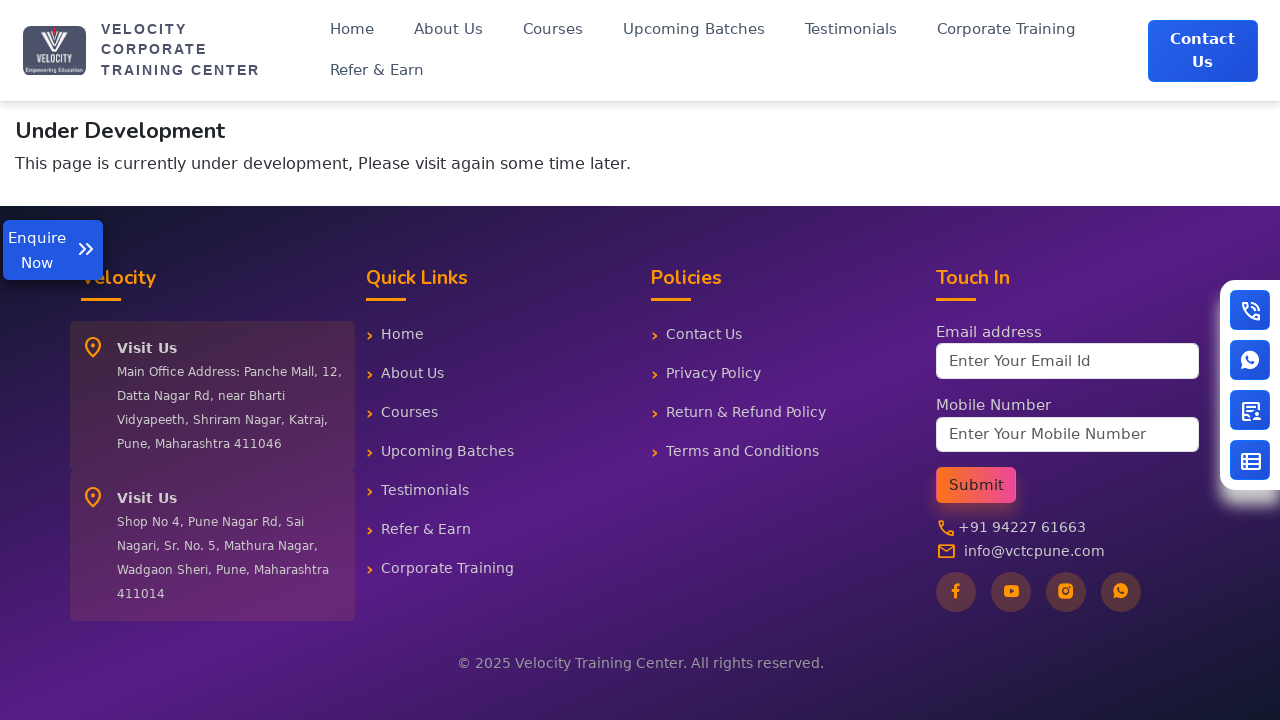